Tests drag and drop functionality by dragging an element from one container to another

Starting URL: https://www.leafground.com/drag.xhtml

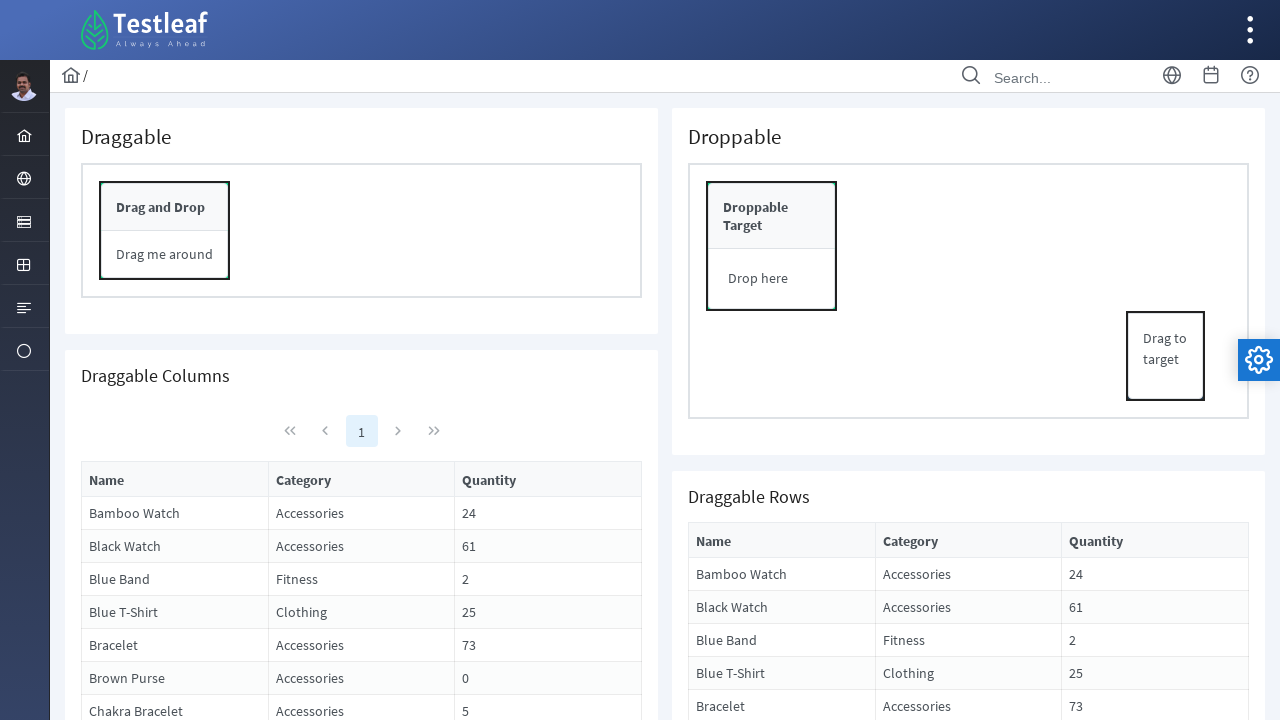

Located draggable element with ID form:drag_content
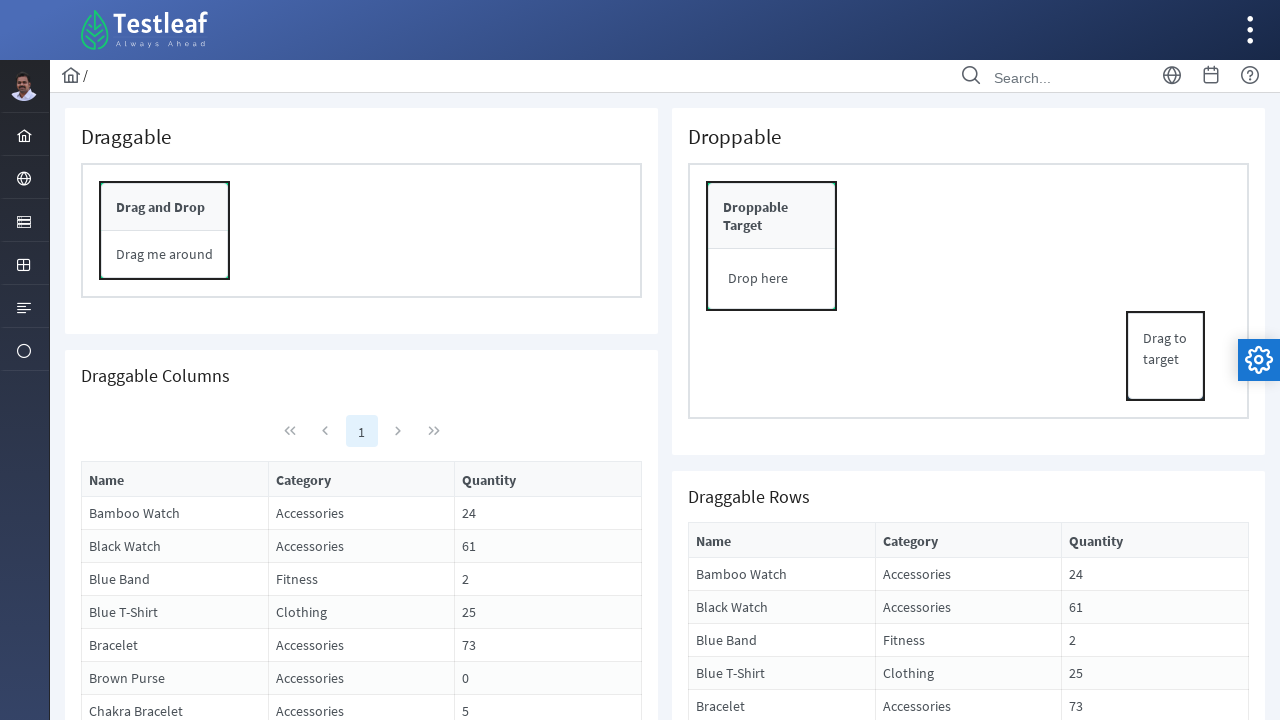

Located drop target element with ID form:drop_content
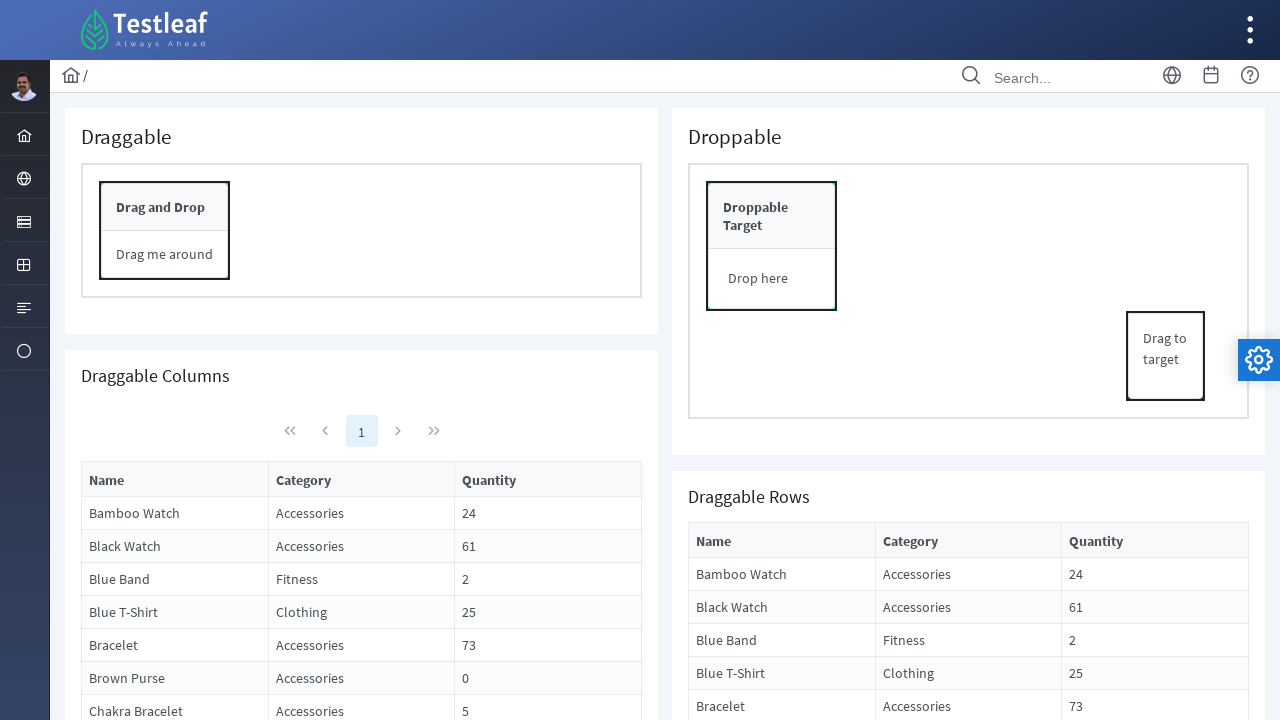

Dragged element from source container to target container at (772, 279)
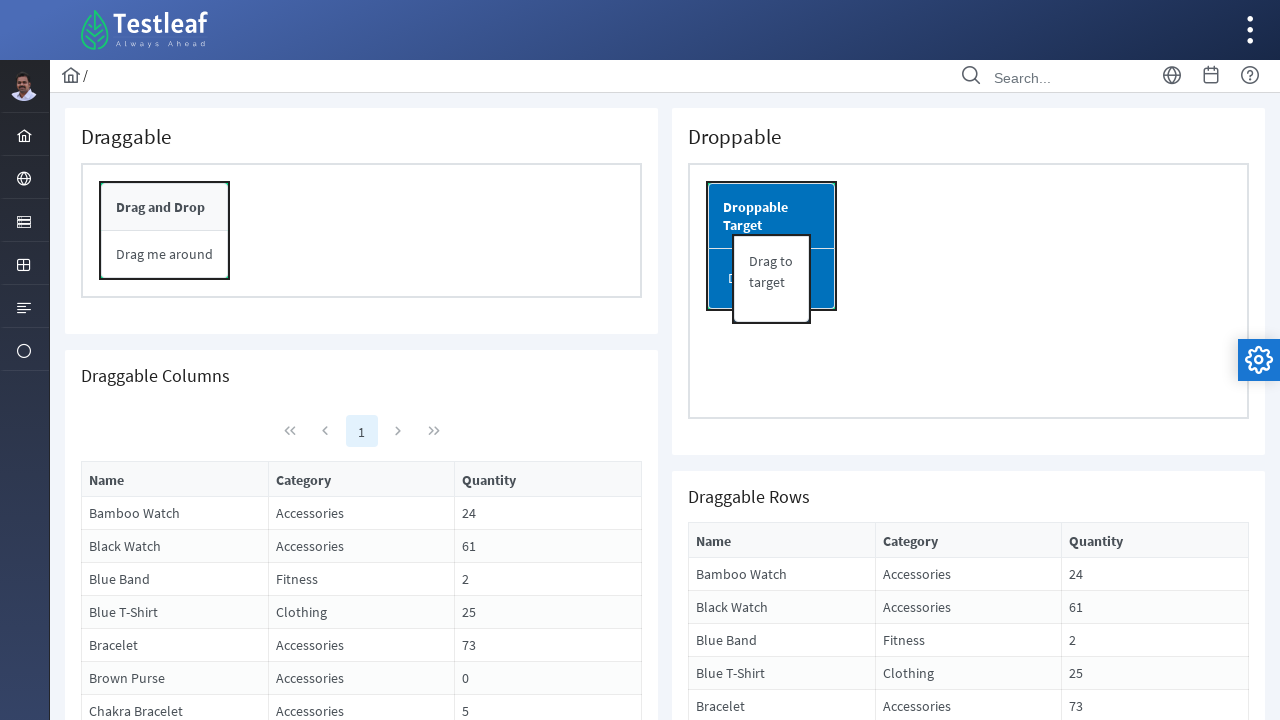

Waited 2 seconds for drag and drop action to complete
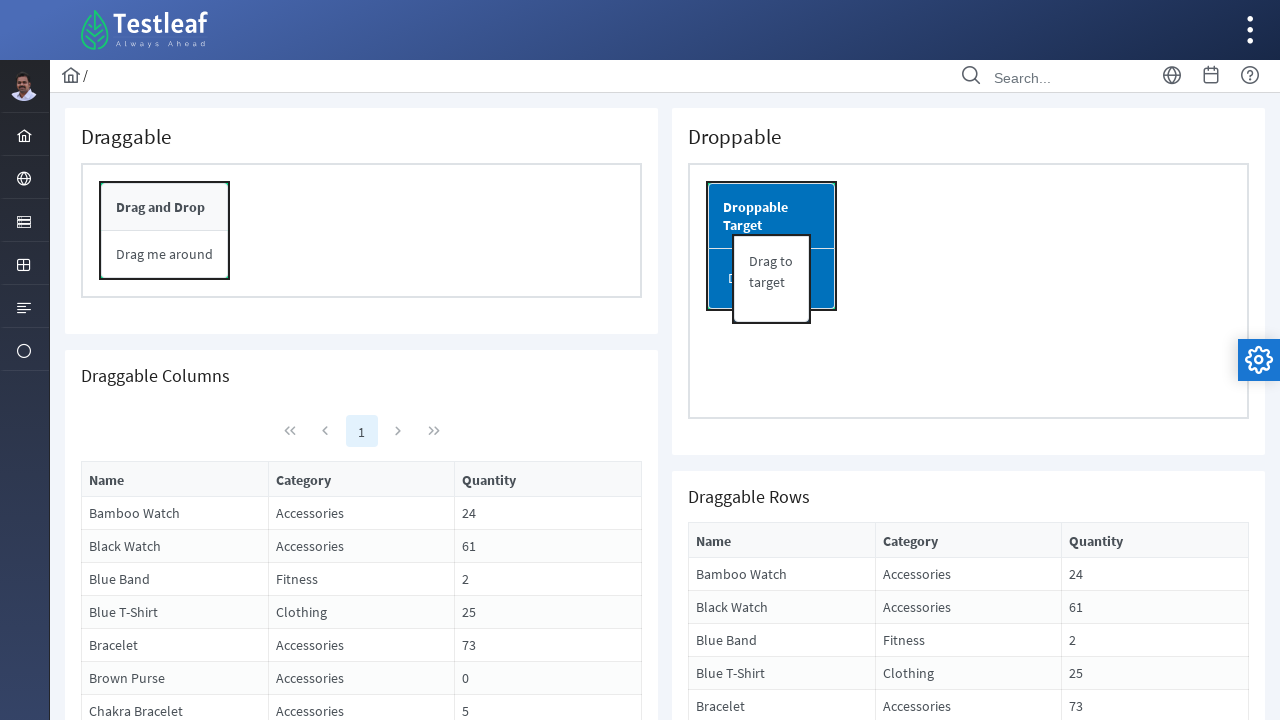

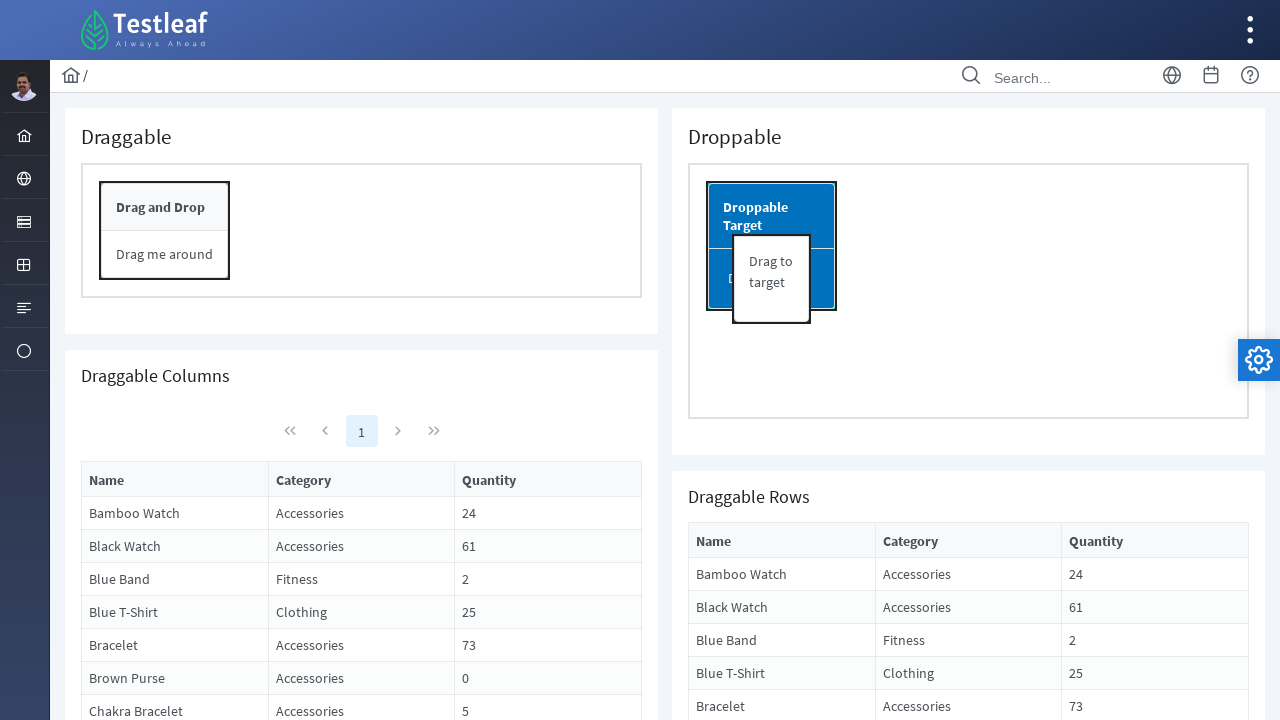